Tests dynamic loading functionality by clicking start button and waiting for loading indicator to disappear before verifying text

Starting URL: https://automationfc.github.io/dynamic-loading/

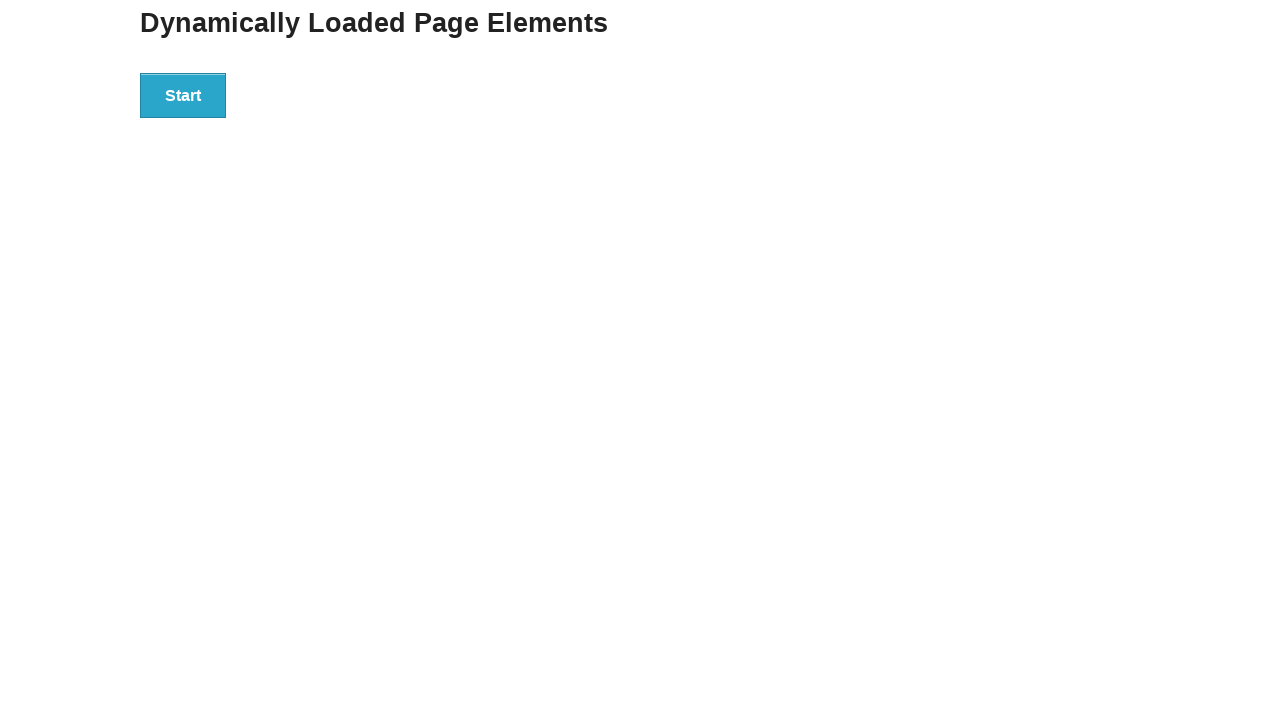

Clicked start button to initiate dynamic loading at (183, 95) on div#start>button
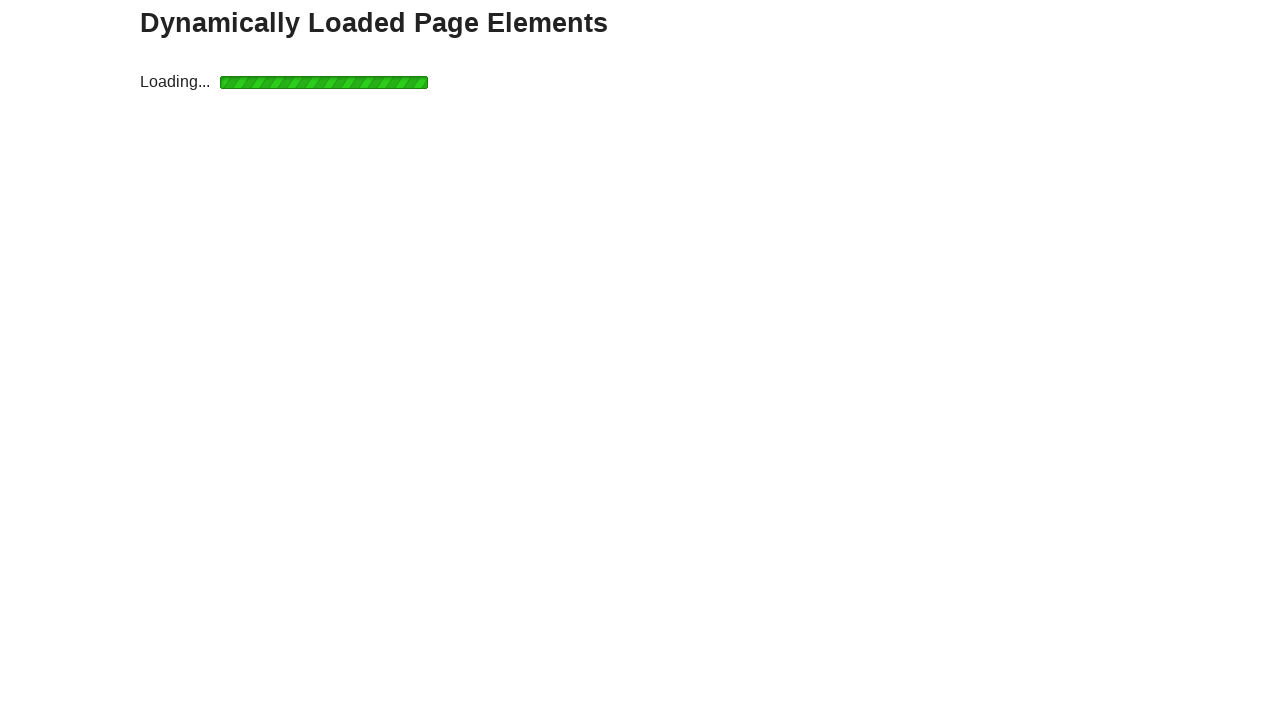

Waited for loading indicator to disappear
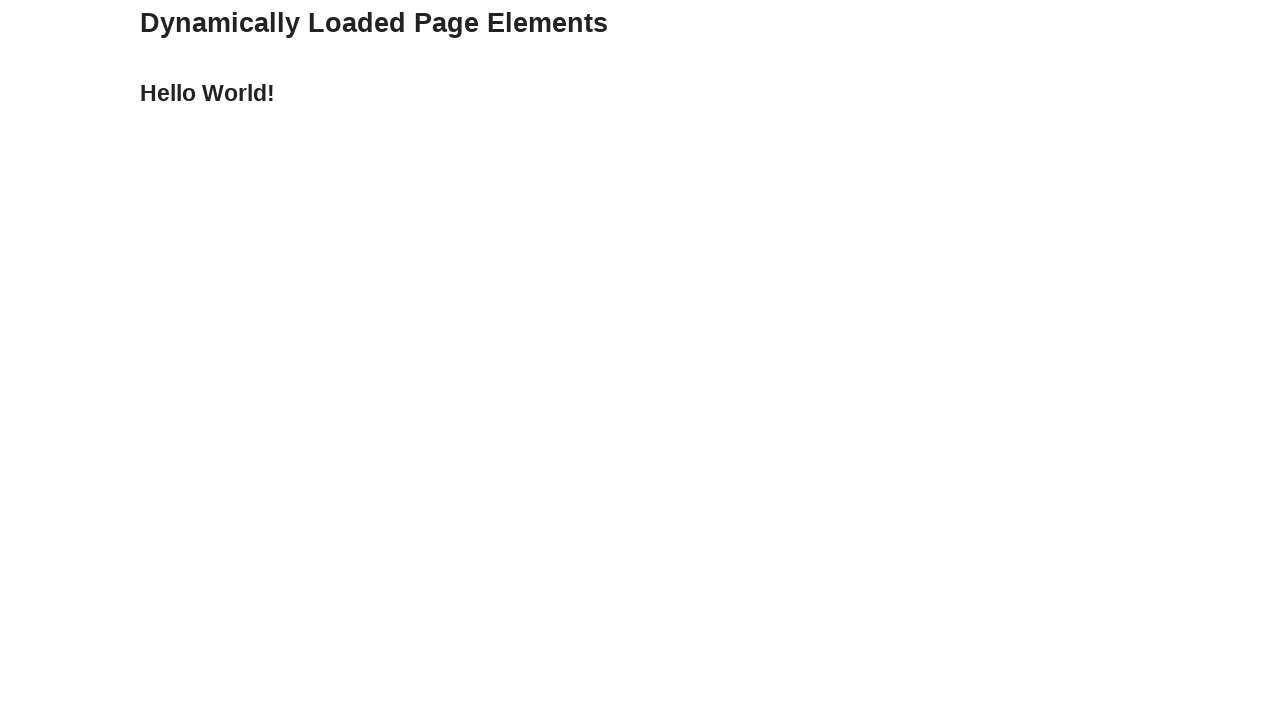

Verified that finish text displays 'Hello World!'
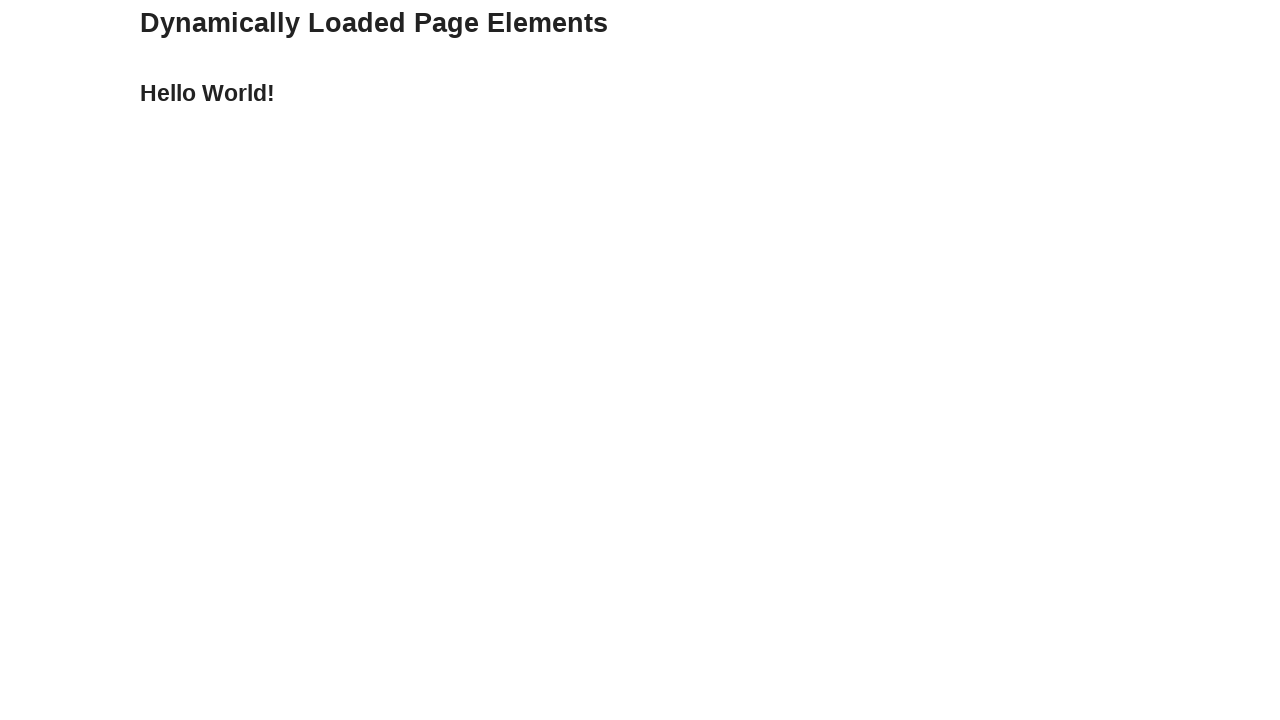

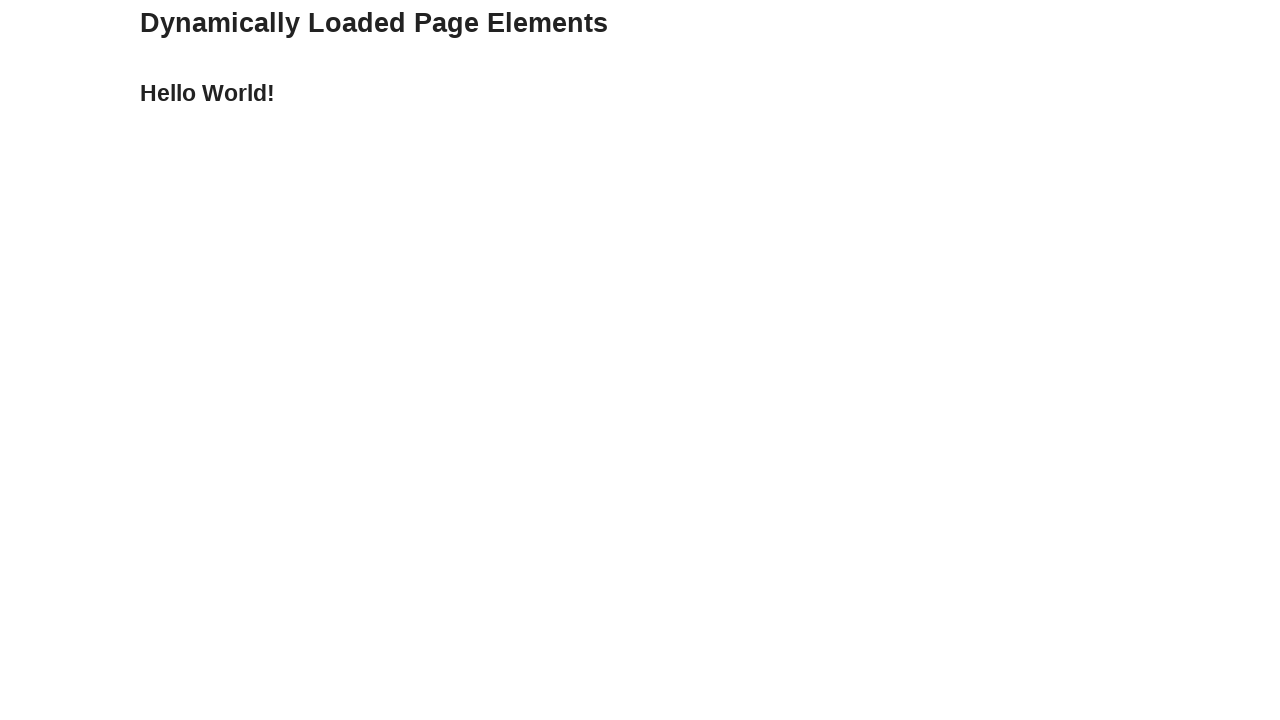